Tests a to-do application by navigating to it, checking two specific todo items (todo-4 and todo-5), and verifying they are selected

Starting URL: http://crossbrowsertesting.github.io/

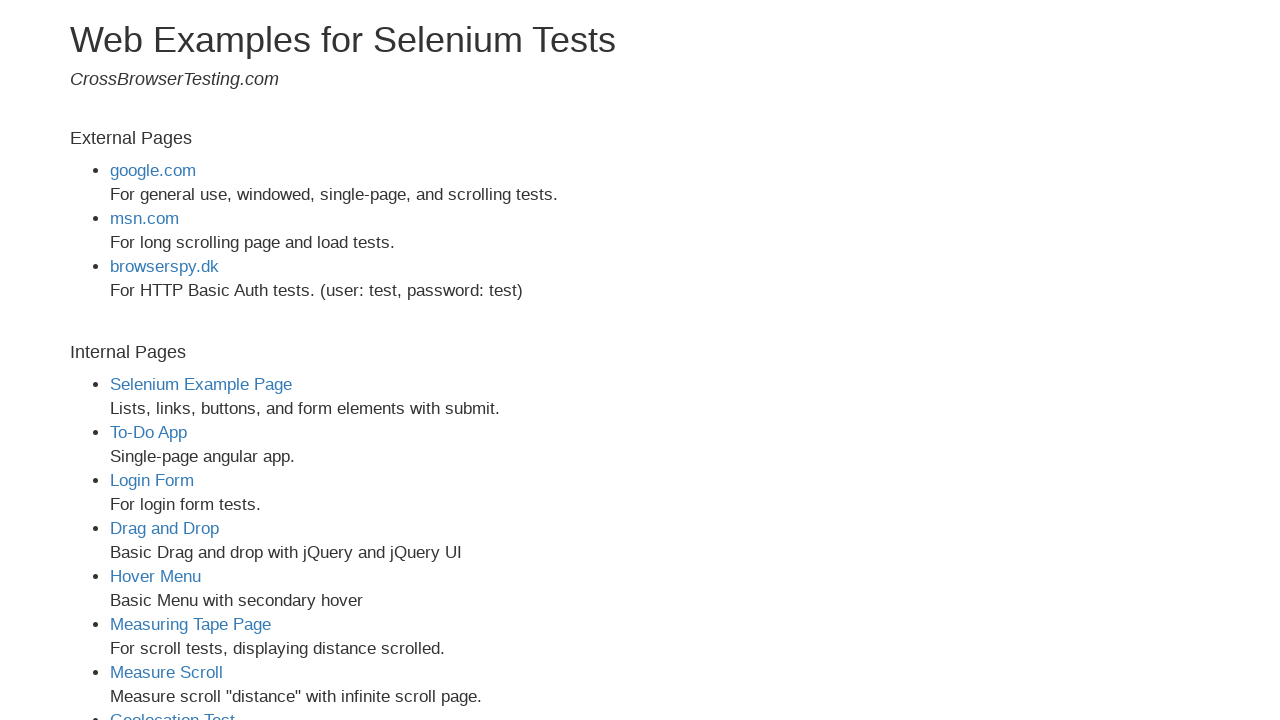

Clicked on To-Do App link at (148, 432) on a[href='todo-app.html']
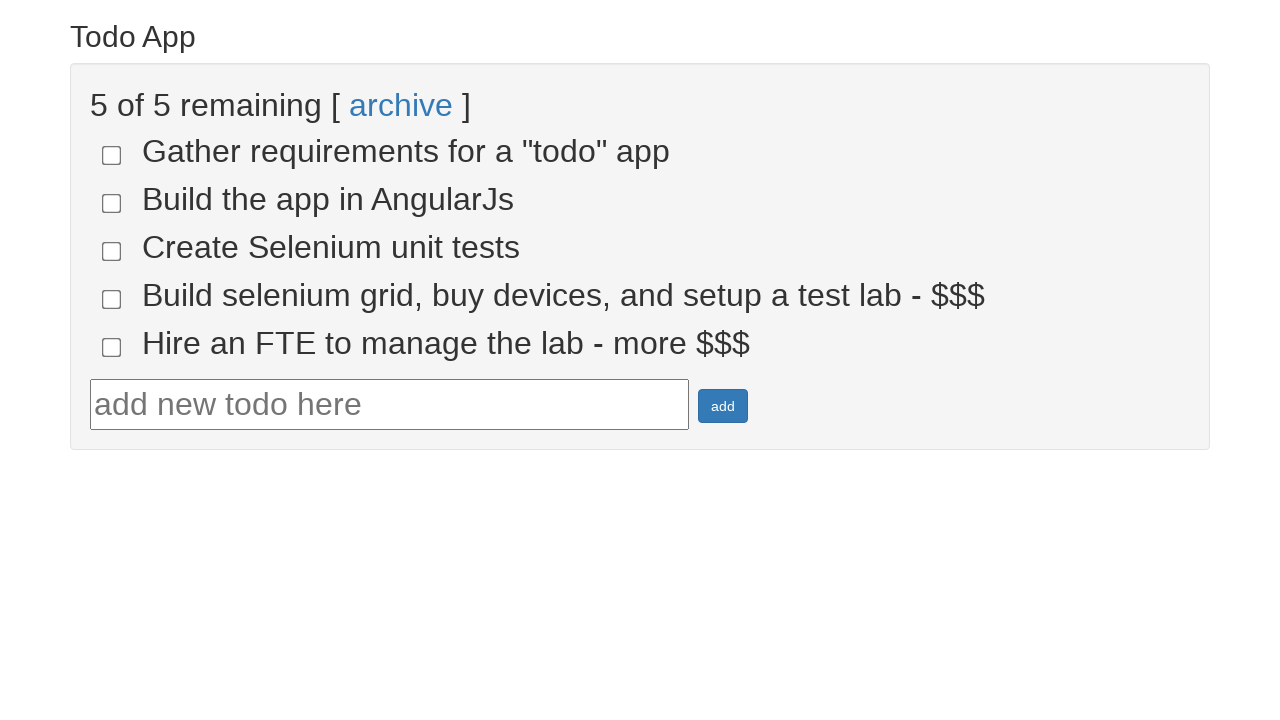

Checked todo-4 checkbox at (112, 299) on input[name='todo-4']
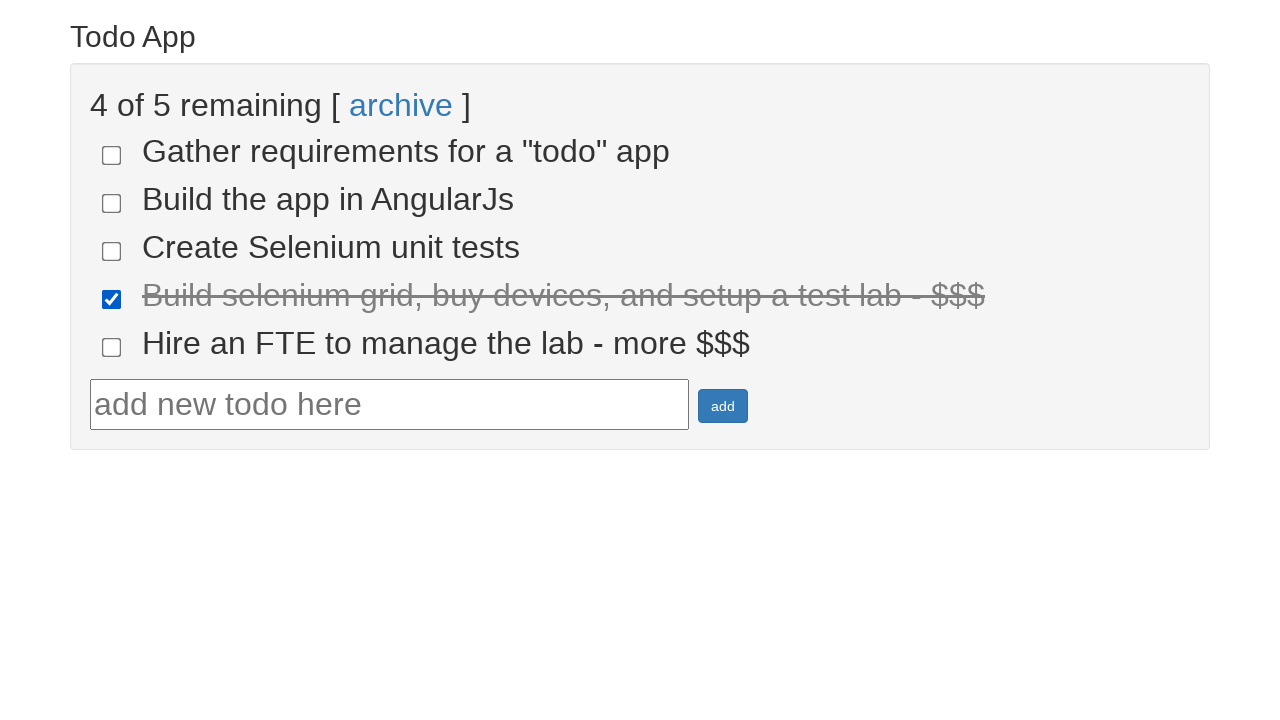

Checked todo-5 checkbox at (112, 347) on input[name='todo-5']
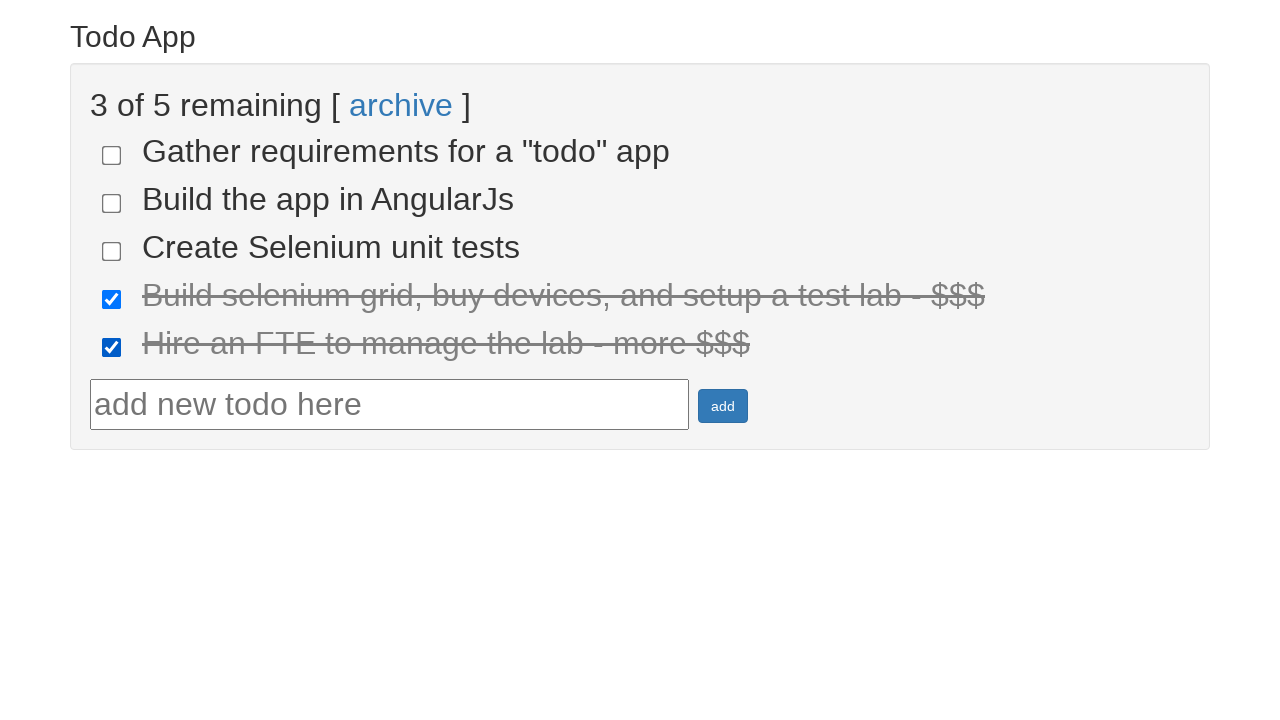

Verified todo-4 checkbox is checked
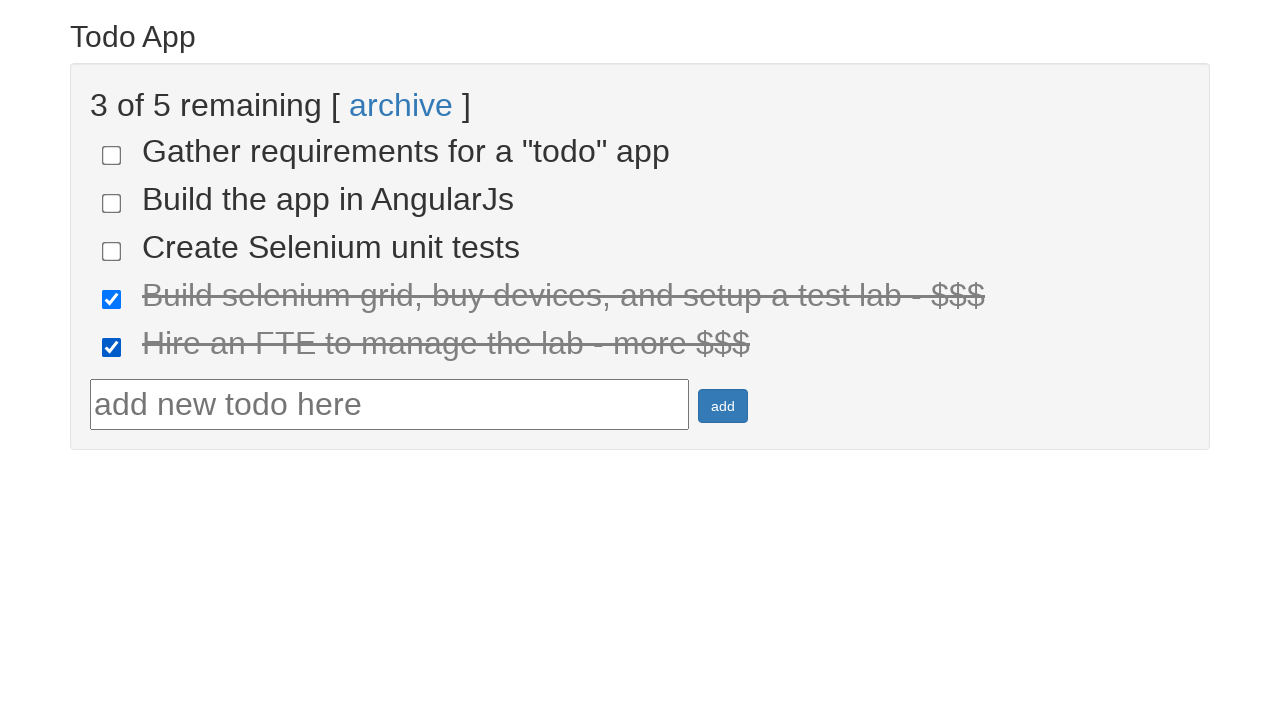

Verified todo-5 checkbox is checked
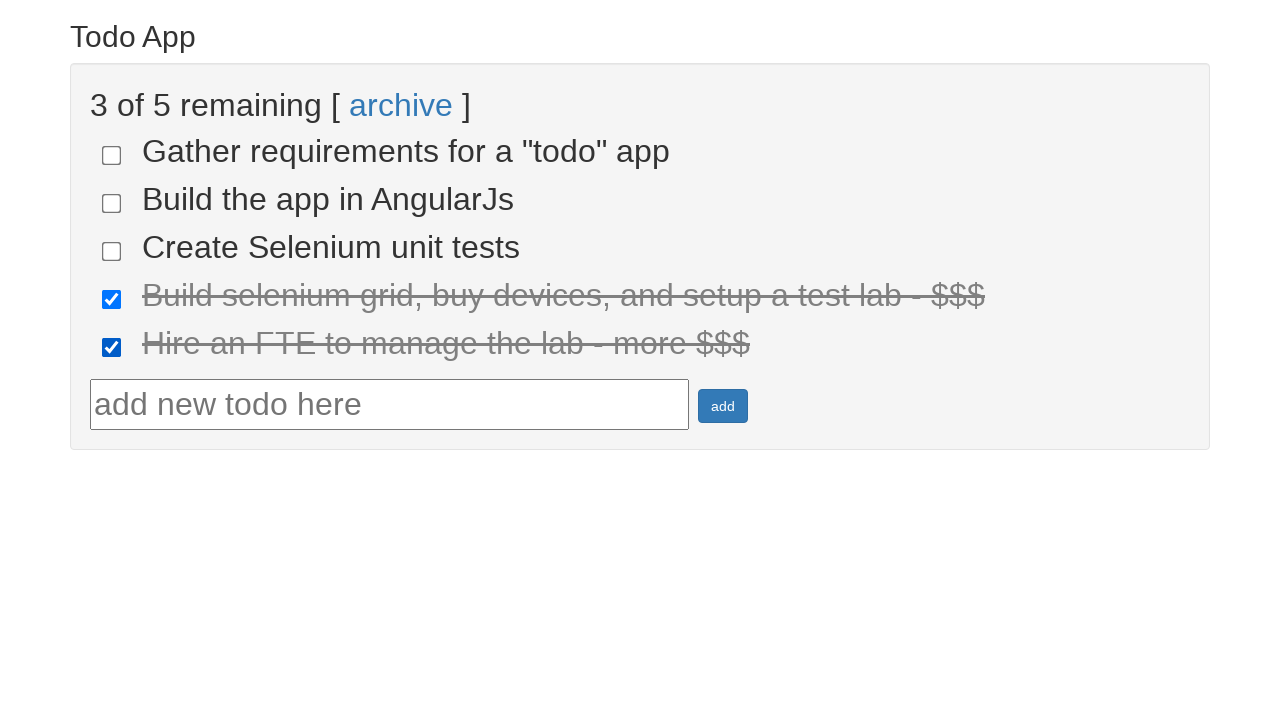

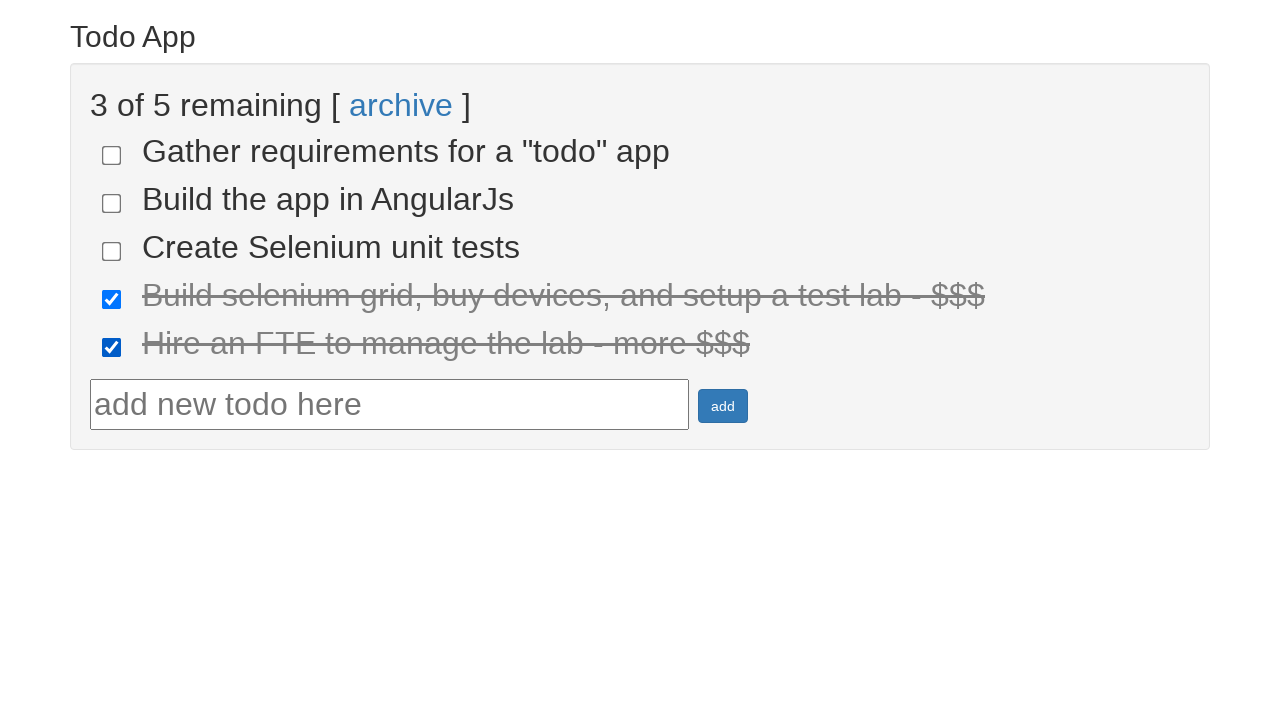